Navigates to a blog page and takes a screenshot of the page

Starting URL: http://omayo.blogspot.com/

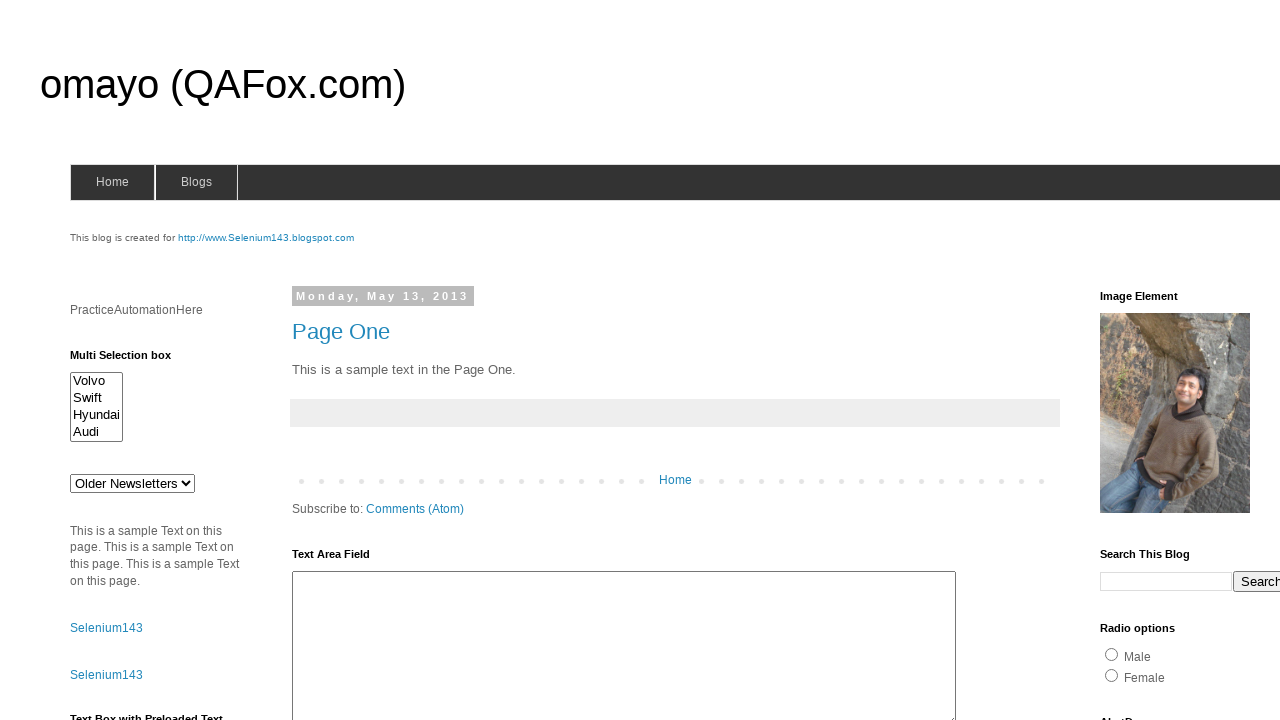

Took screenshot of the blog page
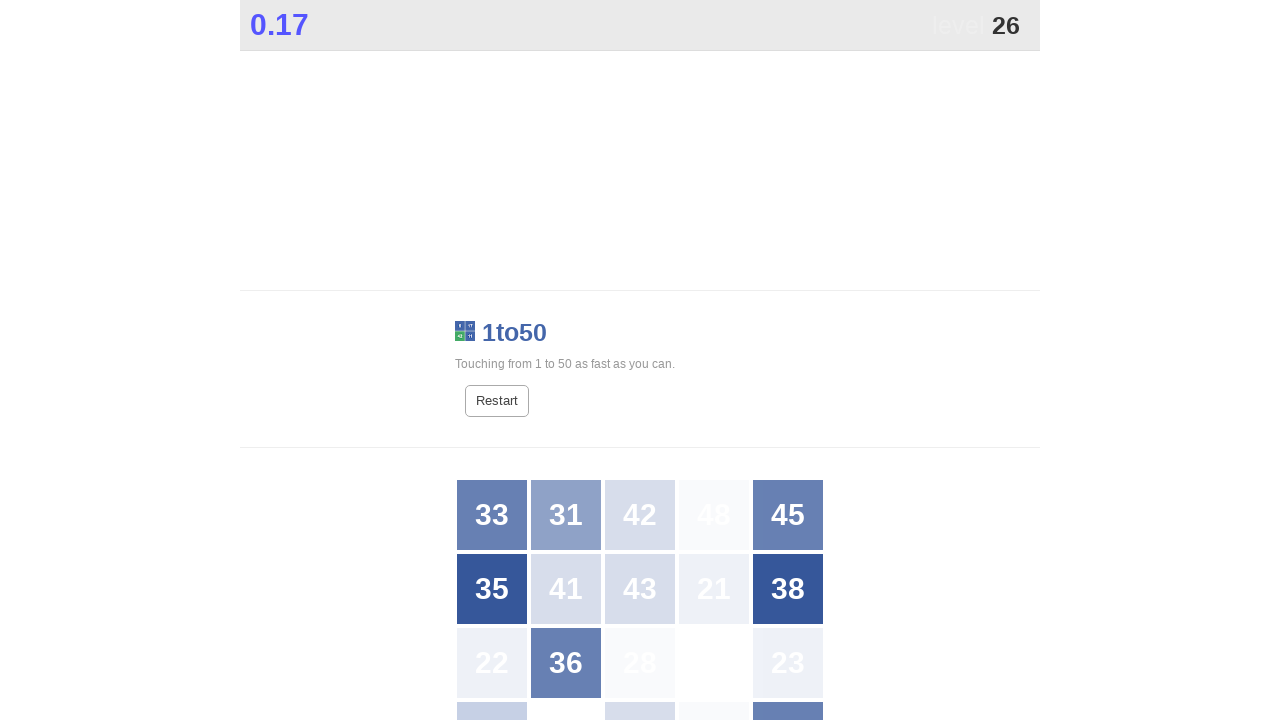

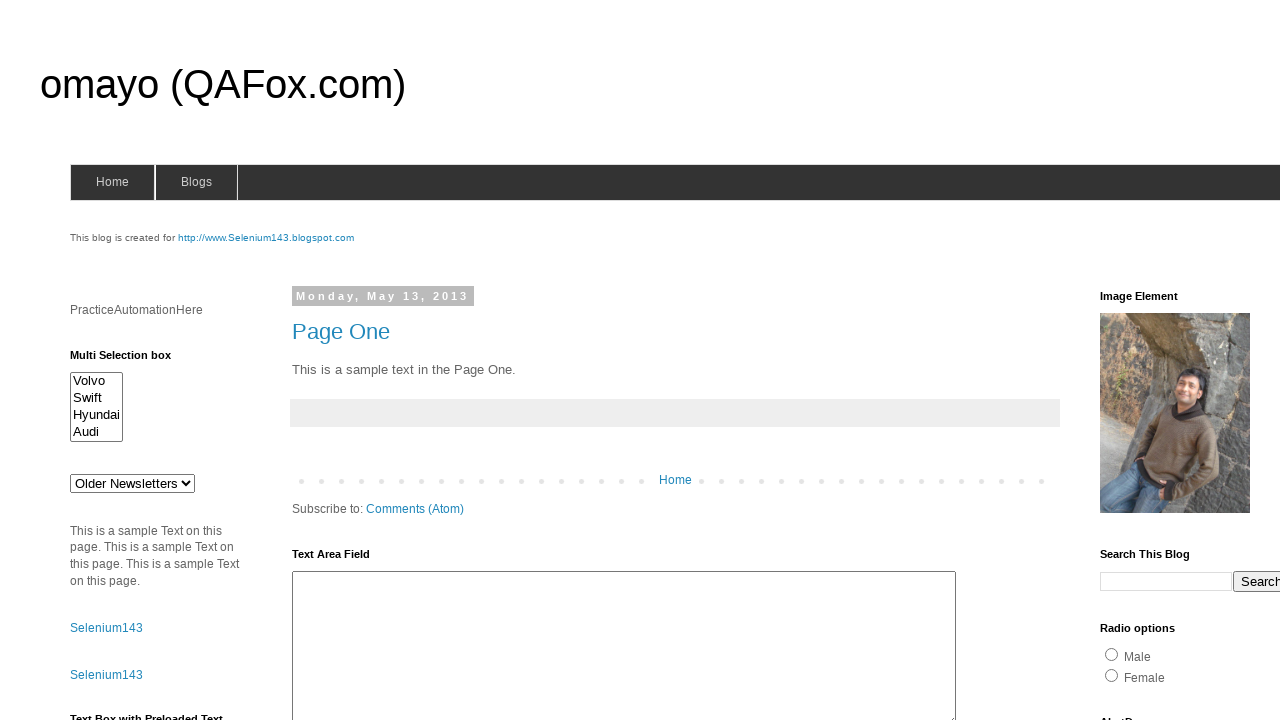